Tests link navigation by clicking on a homepage link and verifying the browser navigates to the correct URL.

Starting URL: https://kristinek.github.io/site/examples/actions

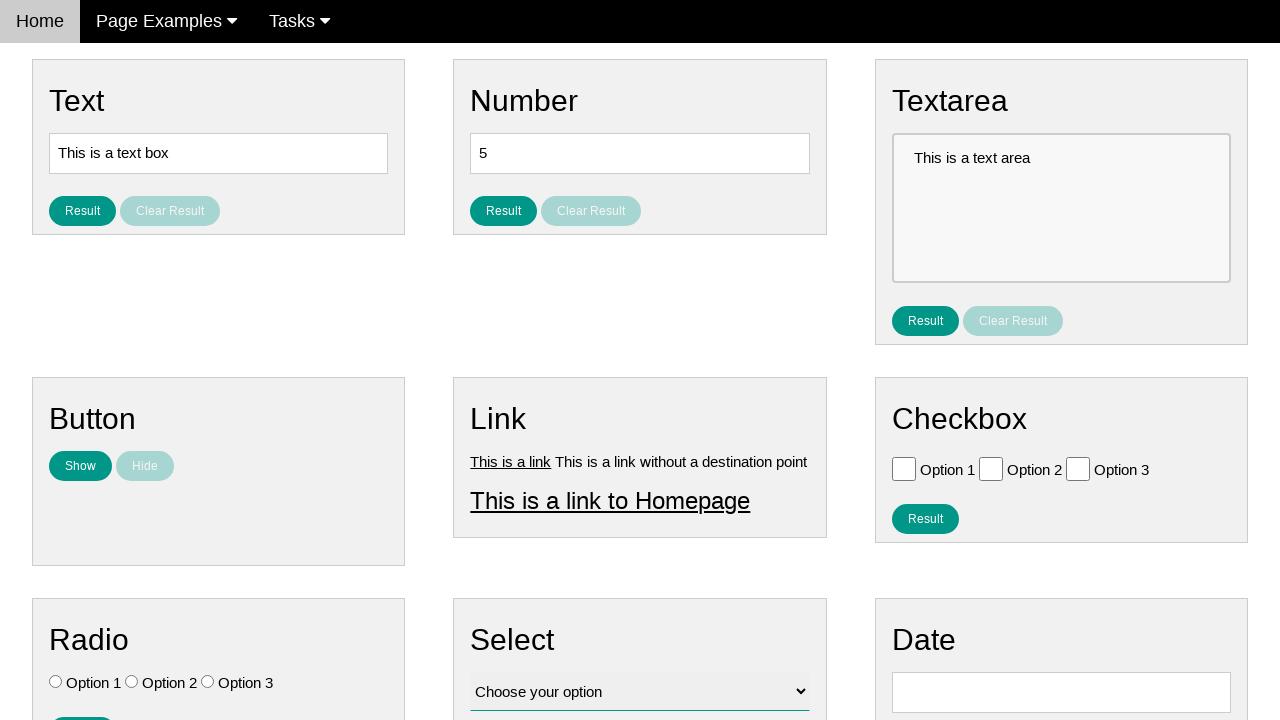

Verified current URL is the actions page
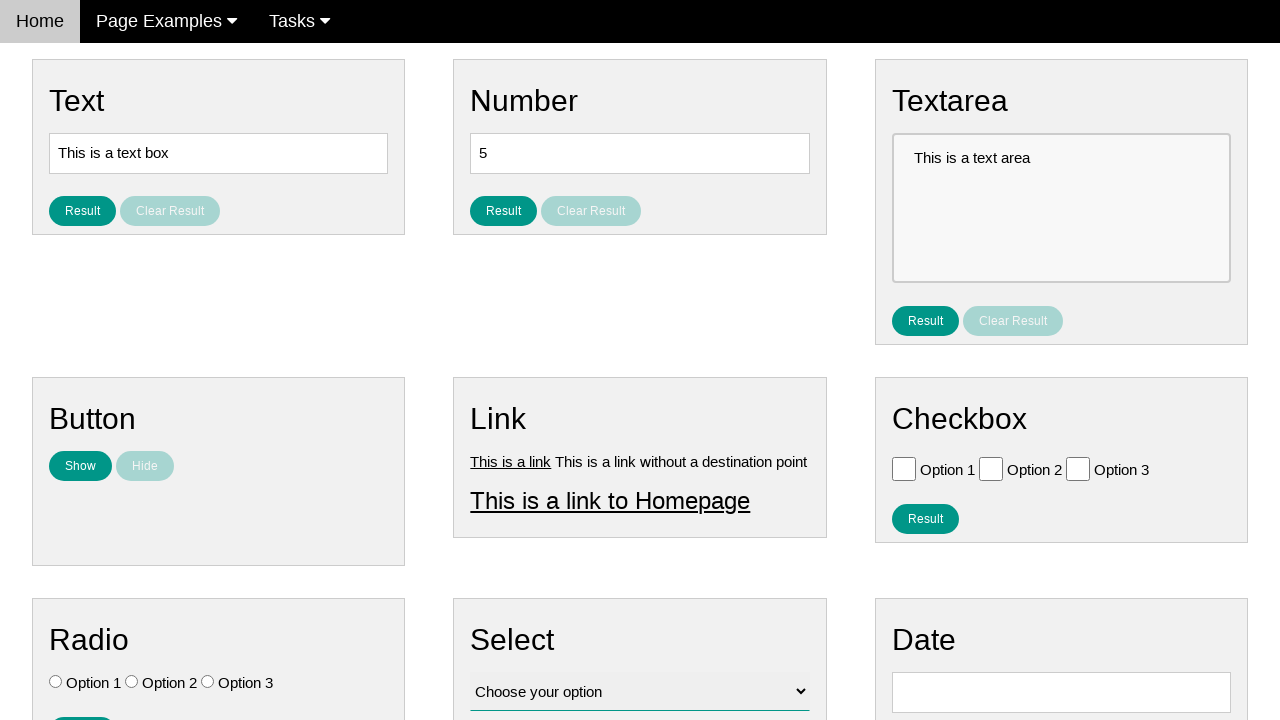

Clicked on the homepage link at (610, 500) on #homepage_link
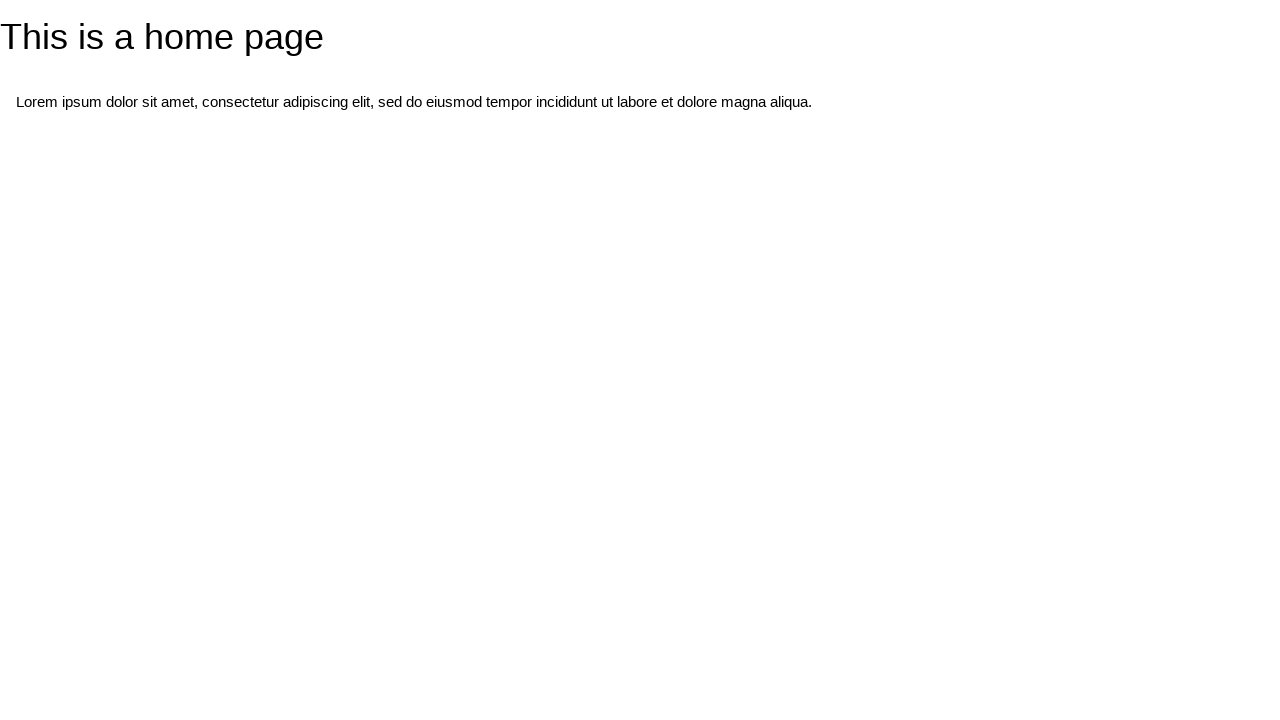

Waited for navigation to complete
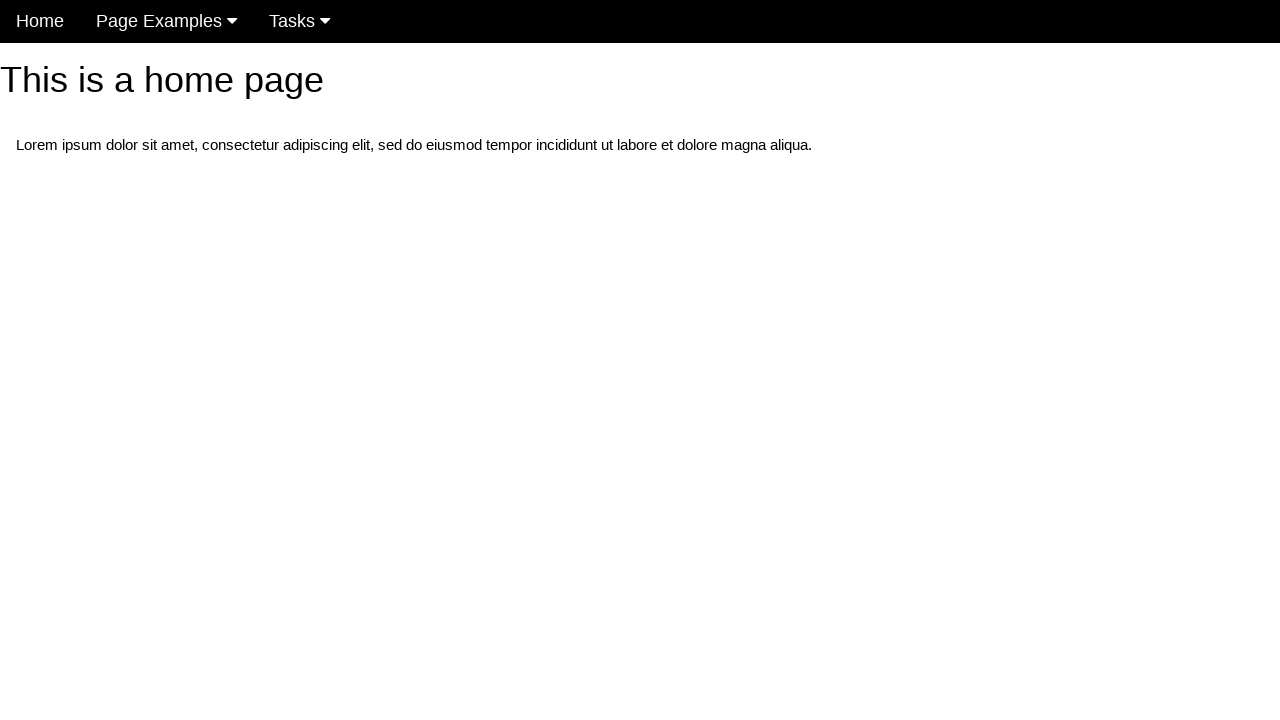

Verified current URL is no longer the actions page
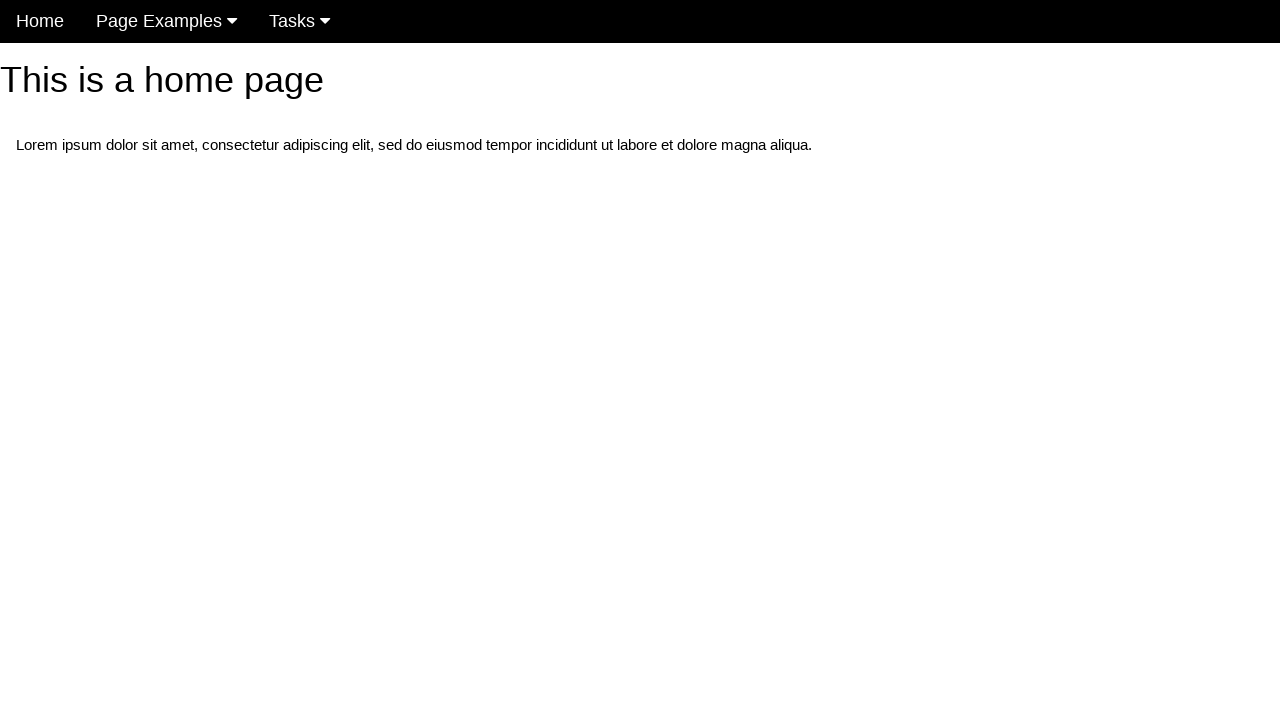

Verified current URL is the homepage
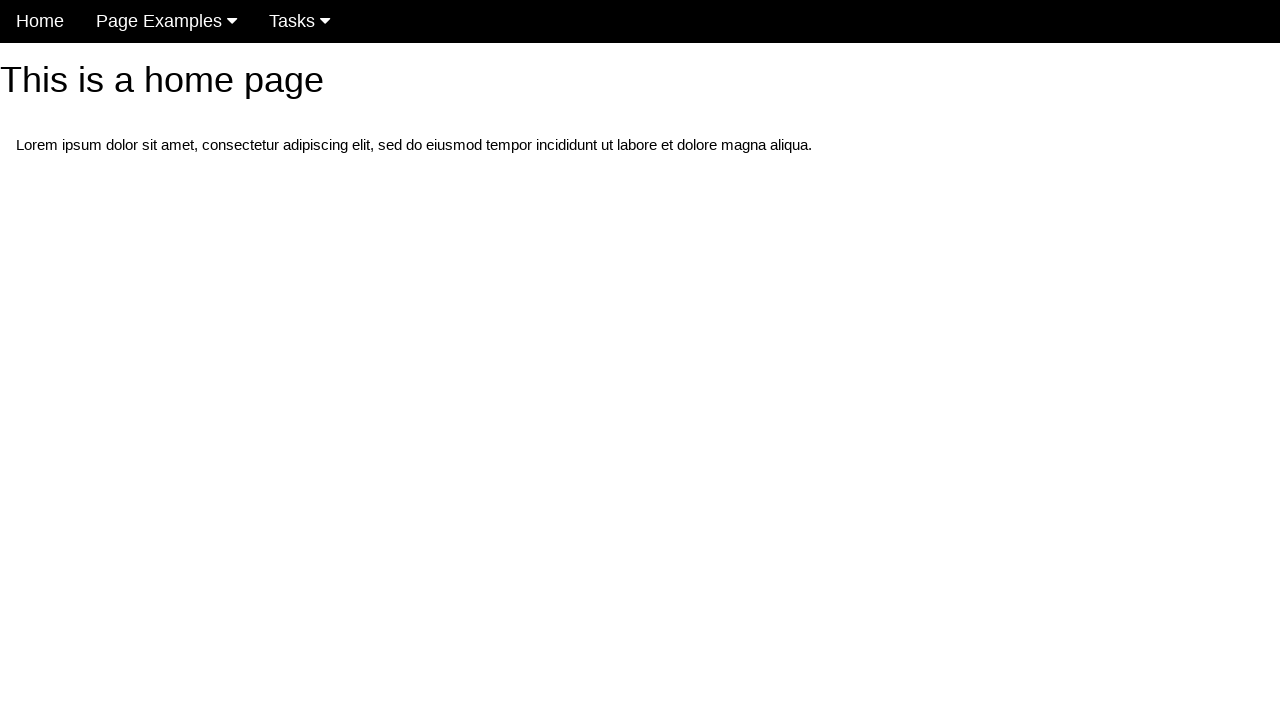

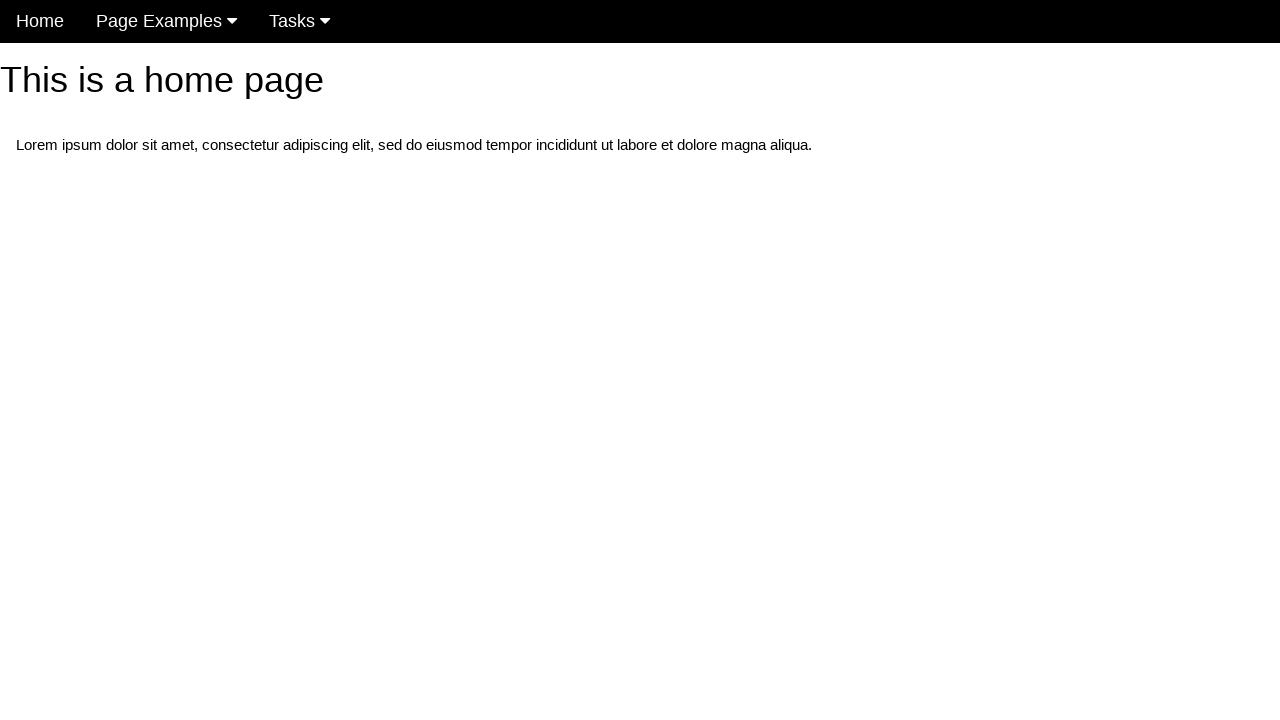